Navigates to a patent registry page, selects the documents tab, checks all documents, and initiates PDF generation and download

Starting URL: https://mijnoctrooi.rvo.nl/fo-eregister-view/search/details/1034749_NP/0/0/1/10/0/1/0/null_en_null/KChyZWNodHNvb3J0Ok5QICkgQU5EIChwdWJsaWNhdGllZGF0dW06WzIwMjItMDctMDEgVE8gMjAyMi0wNy0yMV0gT1IgaW5zY2hyaWp2aW5nc2RhdHVtOlsyMDIyLTA3LTAxIFRPIDIwMjItMDctMjFdIE9SIHZlcmxlbmluZ3NkYXR1bTpbMjAyMi0wNy0wMSBUTyAyMDIyLTA3LTIxXSBPUiB2b29ycmFuZ3NkYXR1bTpbMjAyMi0wNy0wMSBUTyAyMDIyLTA3LTIxXSApKSBBTkQgcGF0ZW50UmVjb3JkU2VxOjE=#

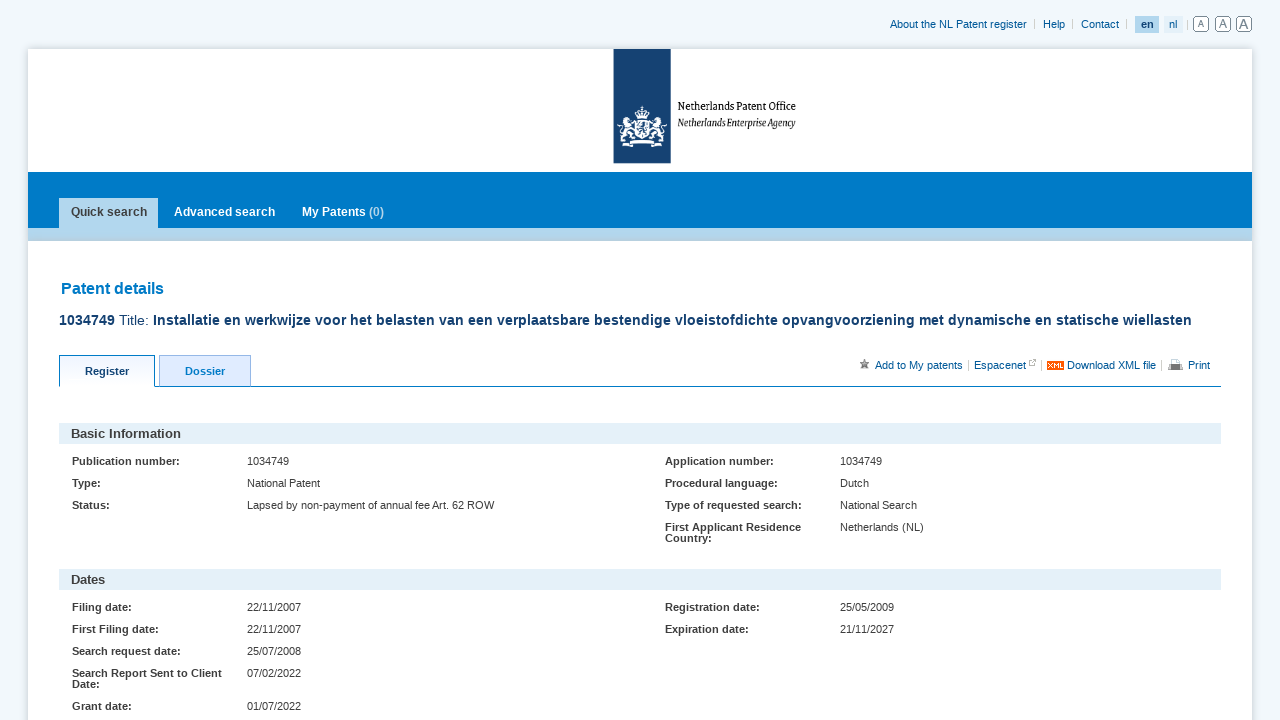

Waited for documents tab selector to load
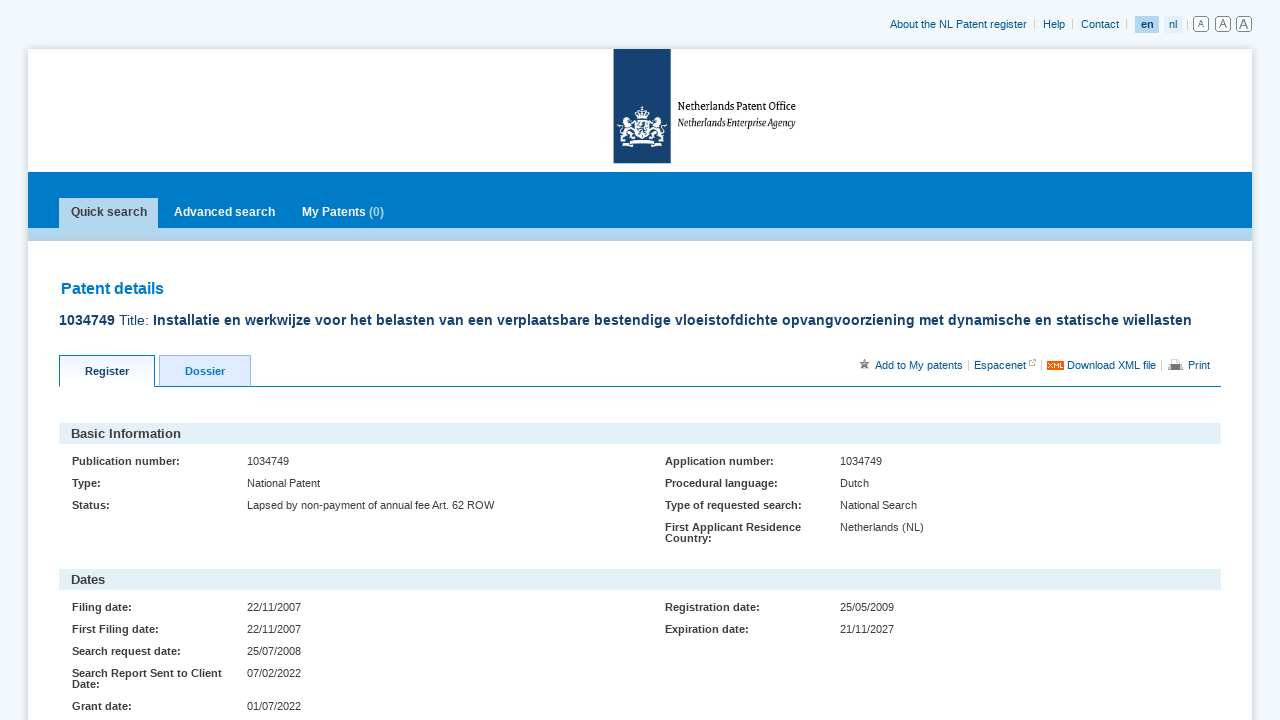

Clicked on the documents tab at (205, 371) on #Main > div.WrapperTabs > div.easyui-tabs.tabs-container > div.tabs-header > div
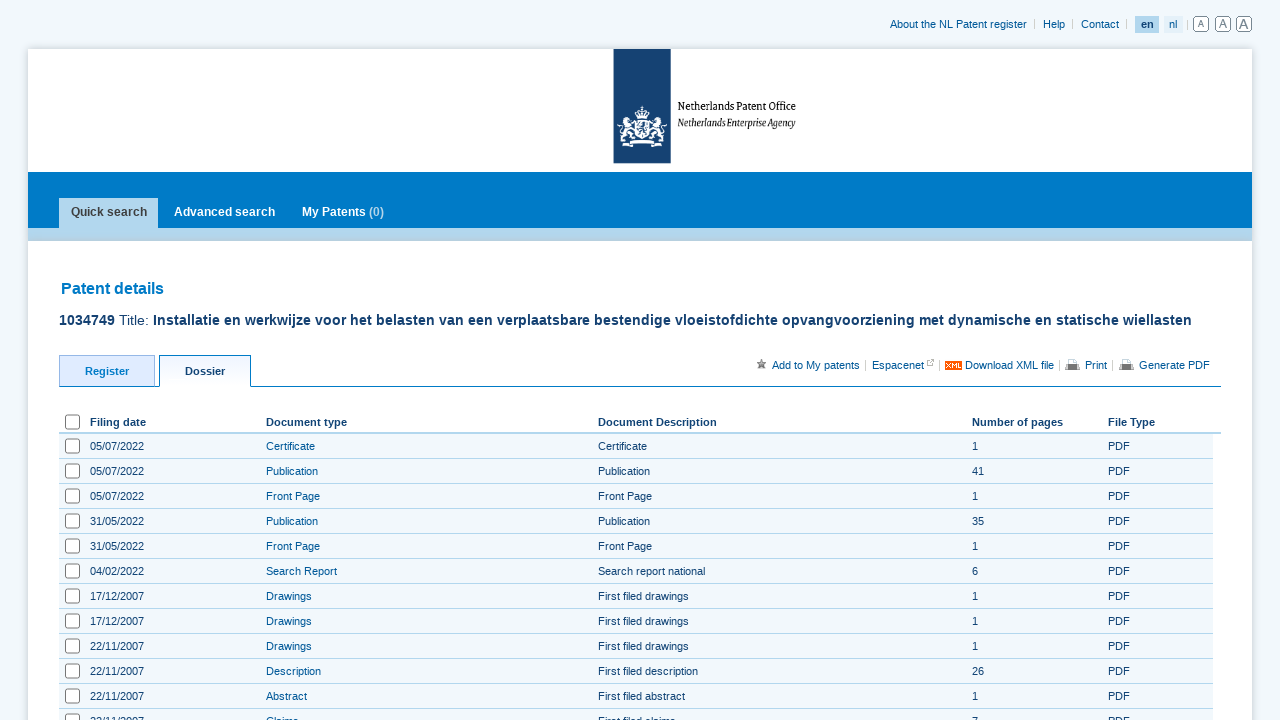

Waited for select all checkbox in documents grid to load
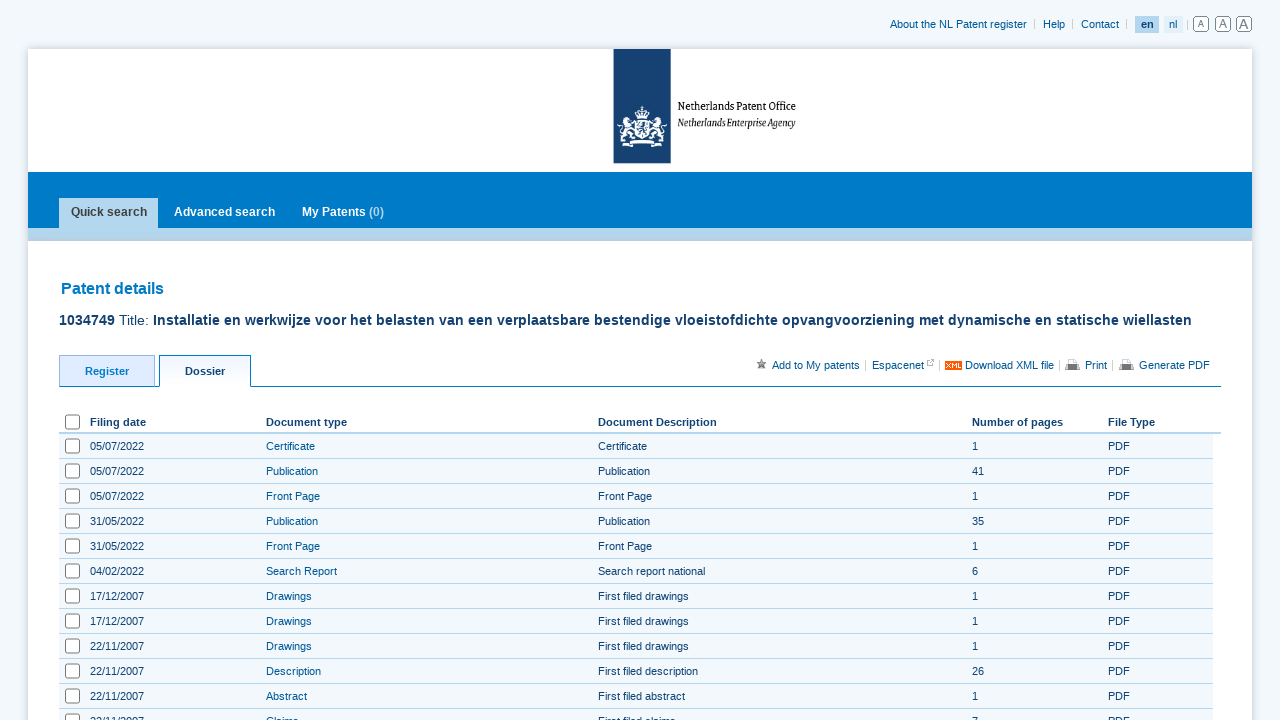

Clicked select all checkbox to check all documents at (72, 422) on #documentsGrid > div > div > div > div.datagrid-view2 > div.datagrid-header > di
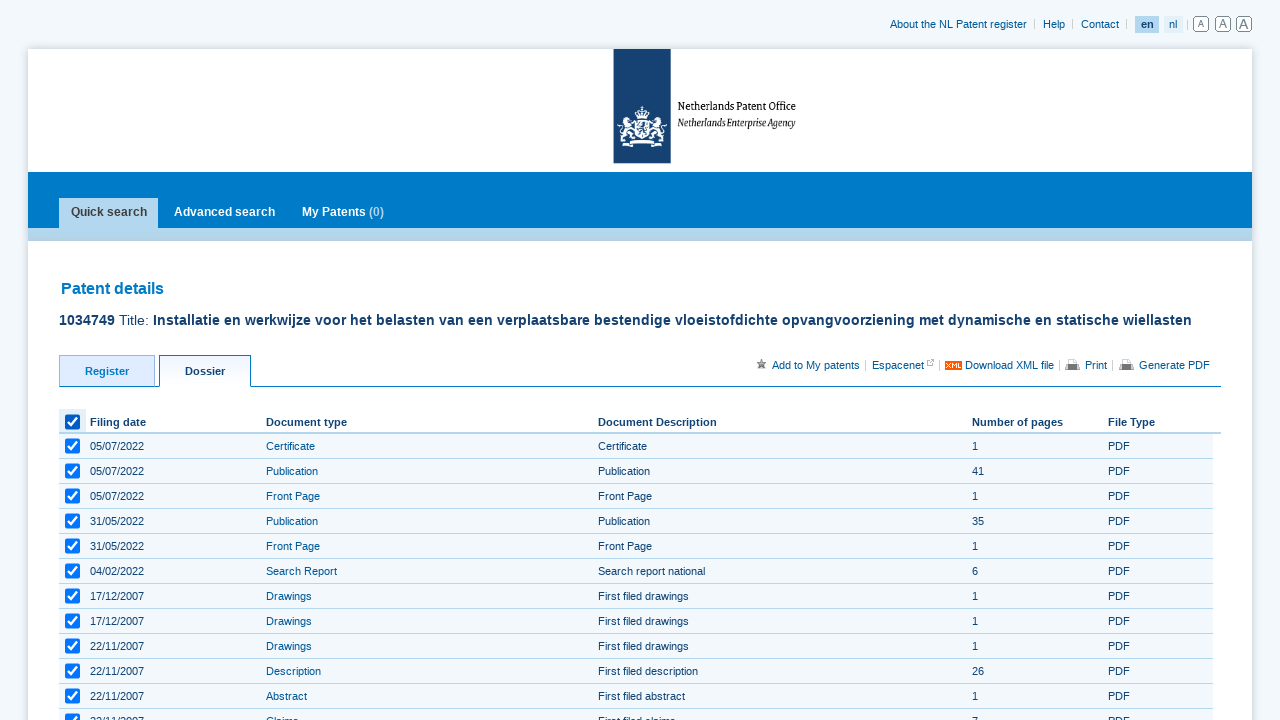

Waited for generate PDF button to load
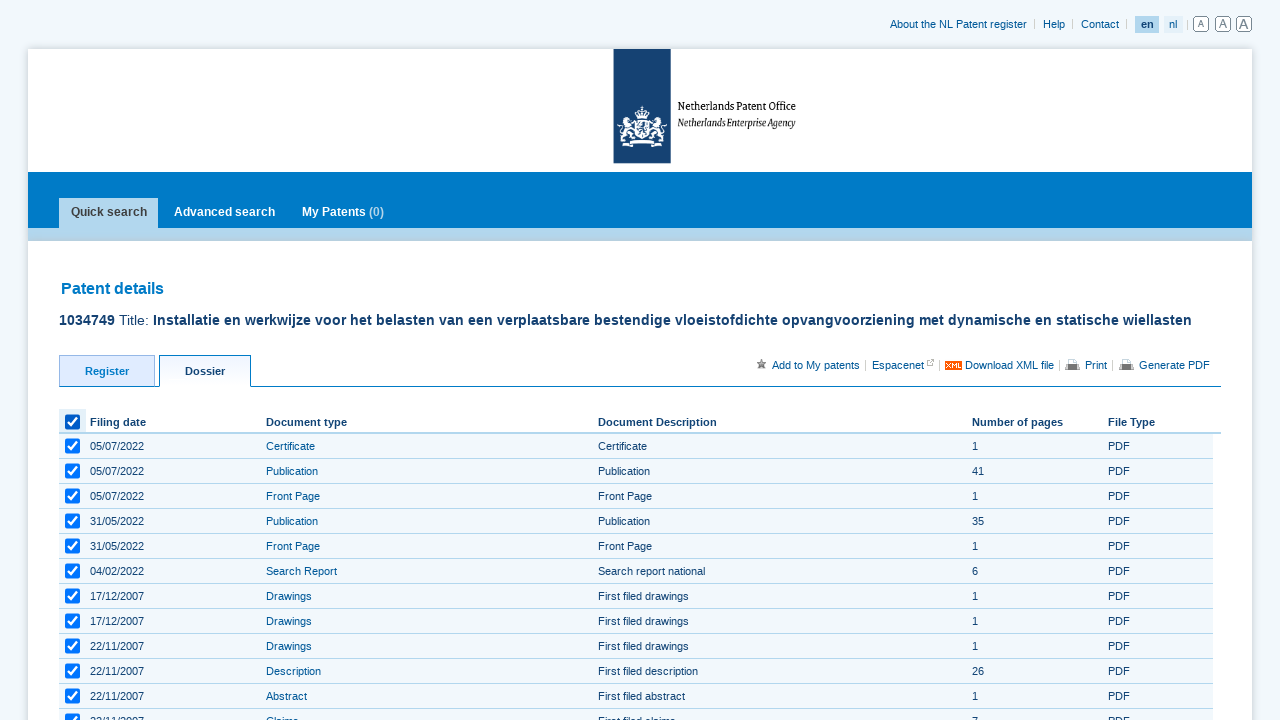

Clicked generate PDF button to initiate PDF generation at (1174, 365) on #generatePDF > a
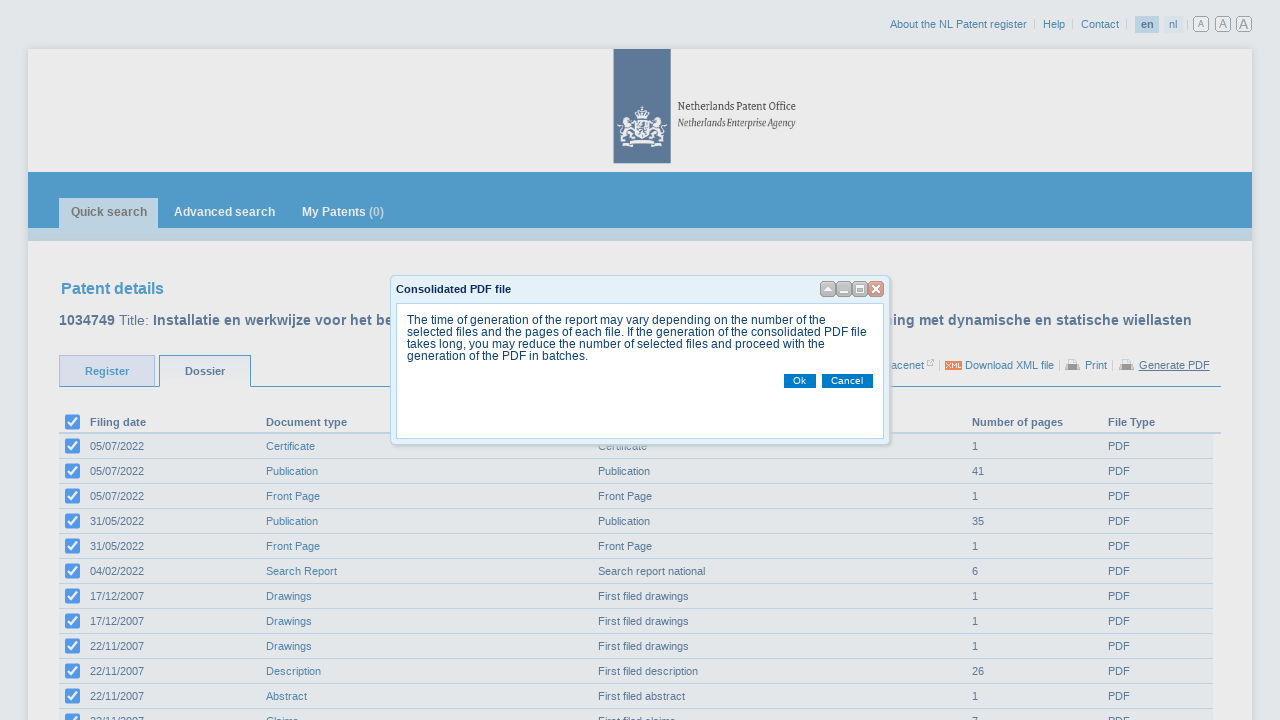

Waited for confirm download button to load
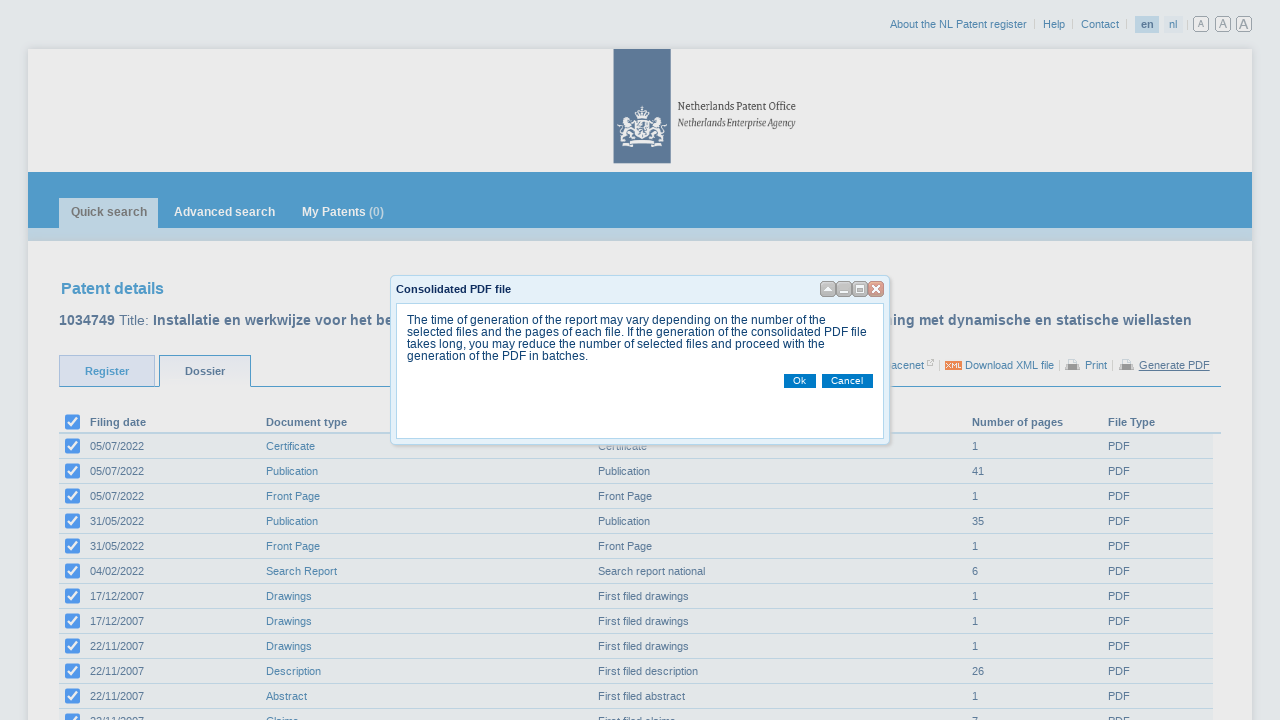

Clicked confirm button to initiate PDF download at (800, 381) on #ConfirmBtn
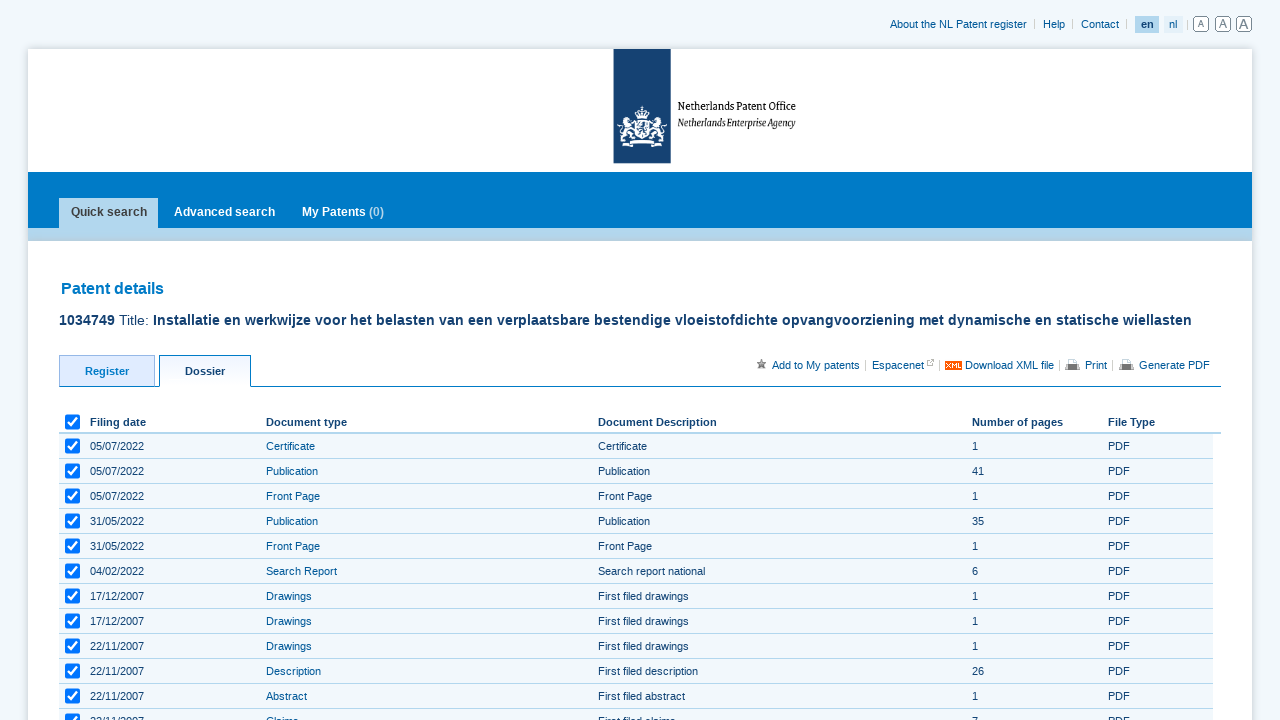

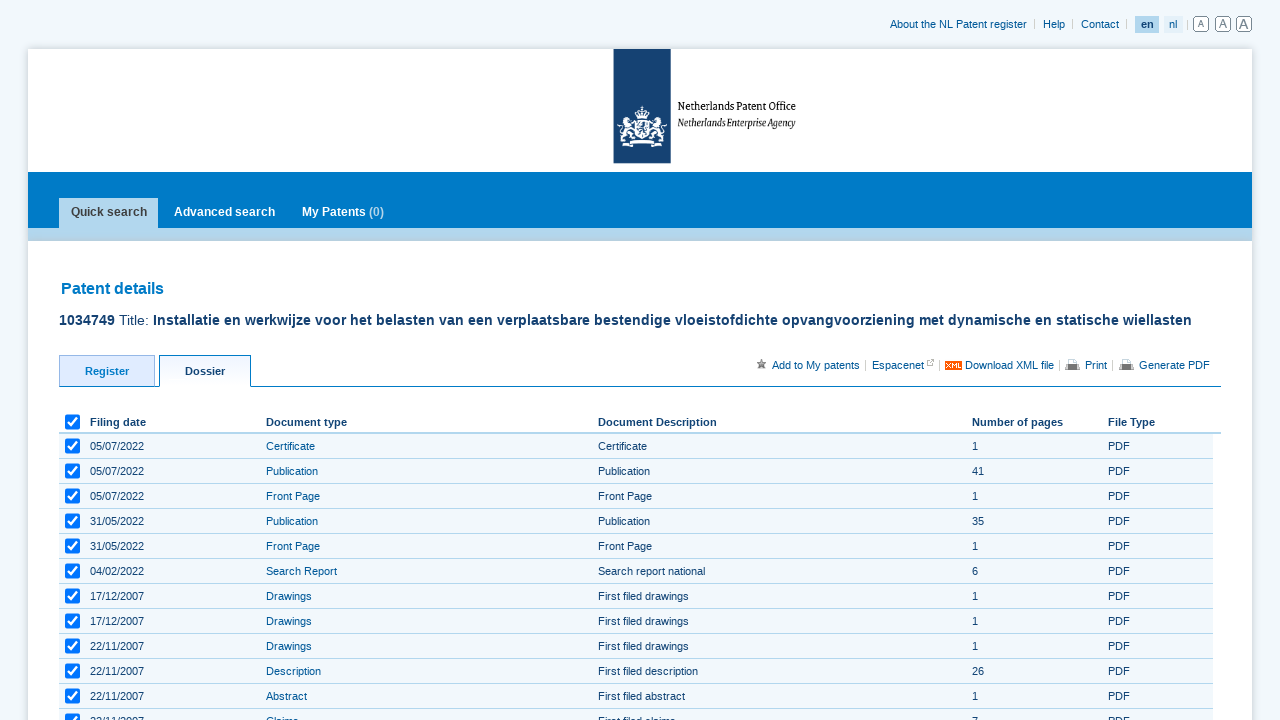